Tests a registration form by filling in personal details including first name, last name, gender, hobbies, skills, country, and date of birth, then submits the form.

Starting URL: http://demo.automationtesting.in/Register.html

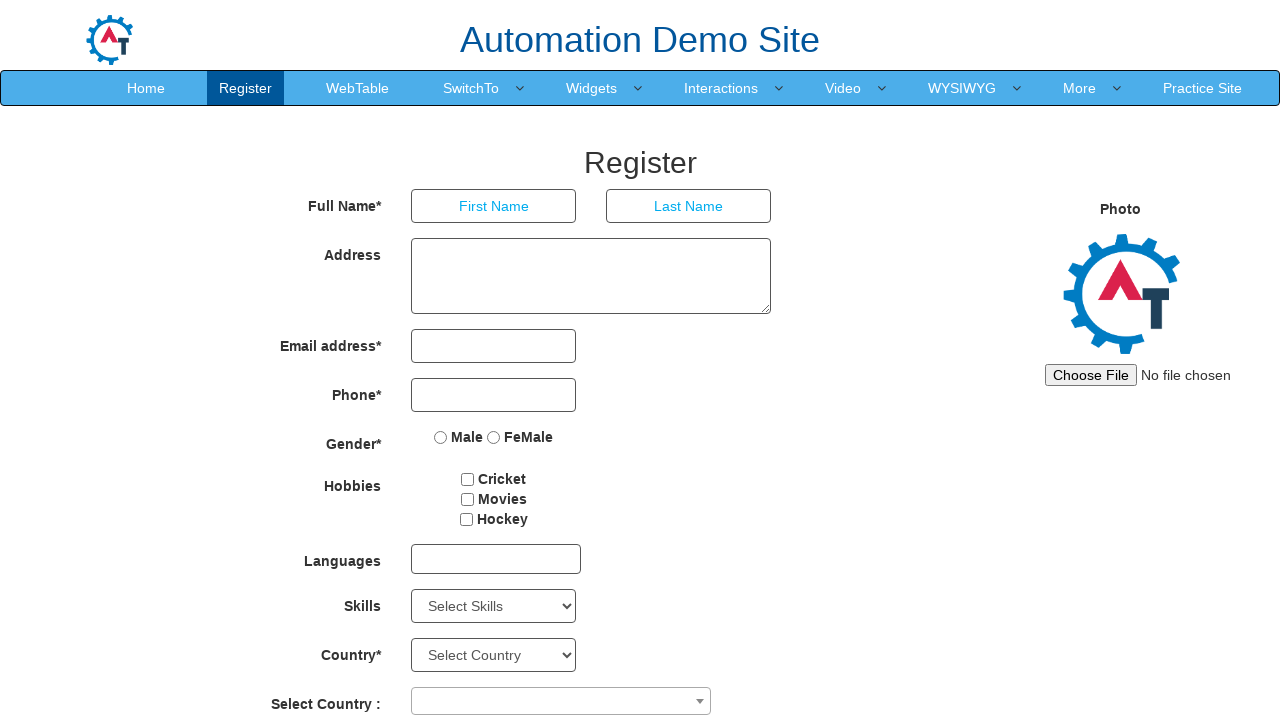

Filled first name field with 'Venkat' on //*[@placeholder='First Name']
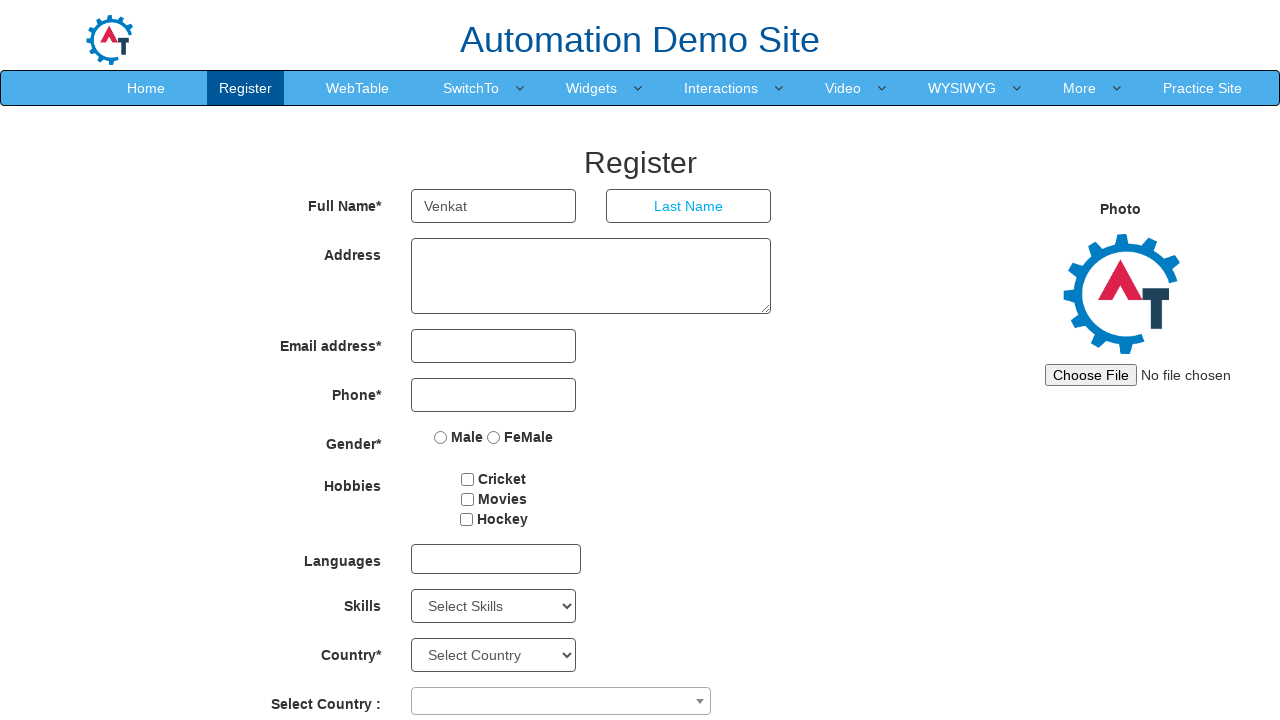

Filled last name field with 'Teja' on //*[@placeholder='Last Name']
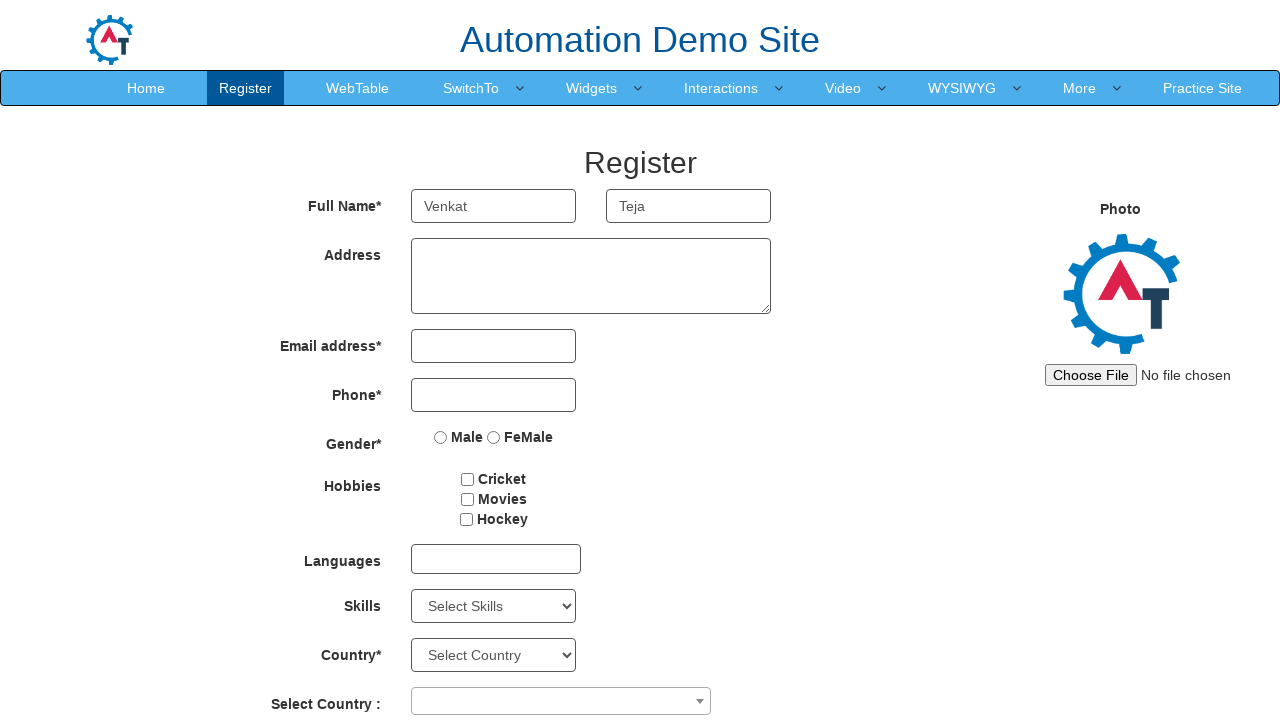

Selected Male gender option at (441, 437) on input[type='radio'][value='Male']
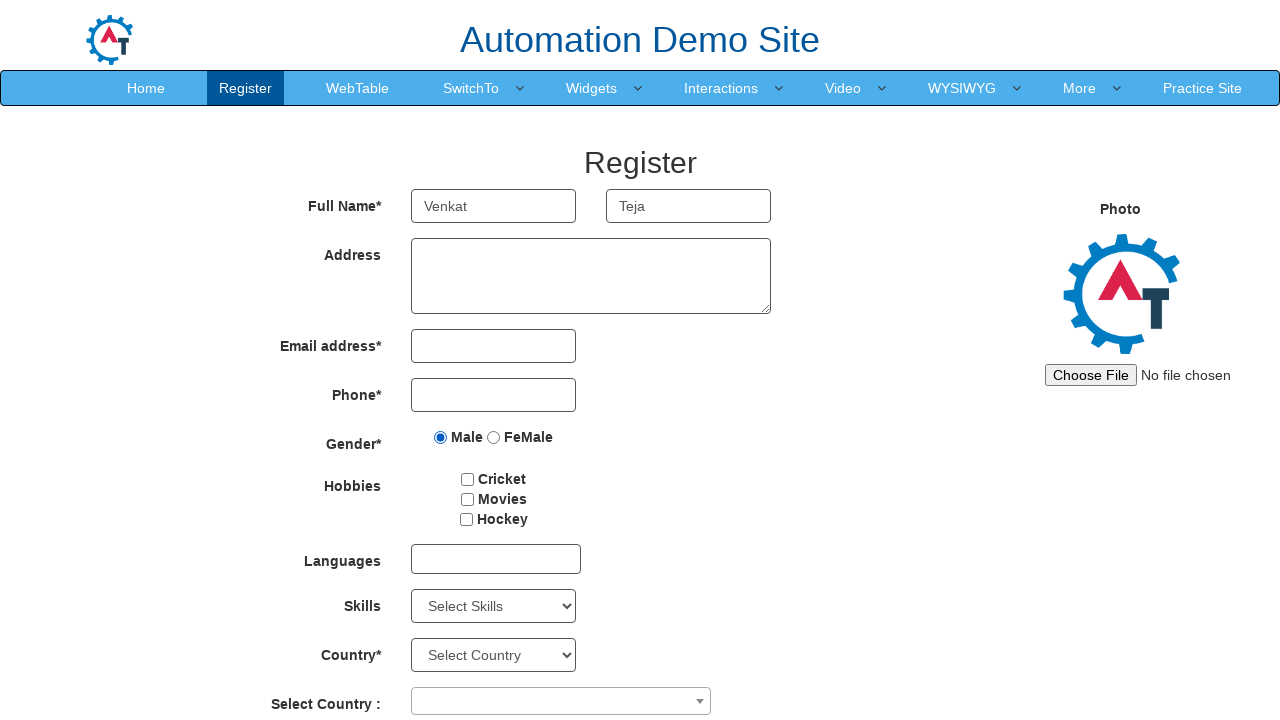

Selected Cricket hobby checkbox at (468, 479) on #checkbox1[value='Cricket']
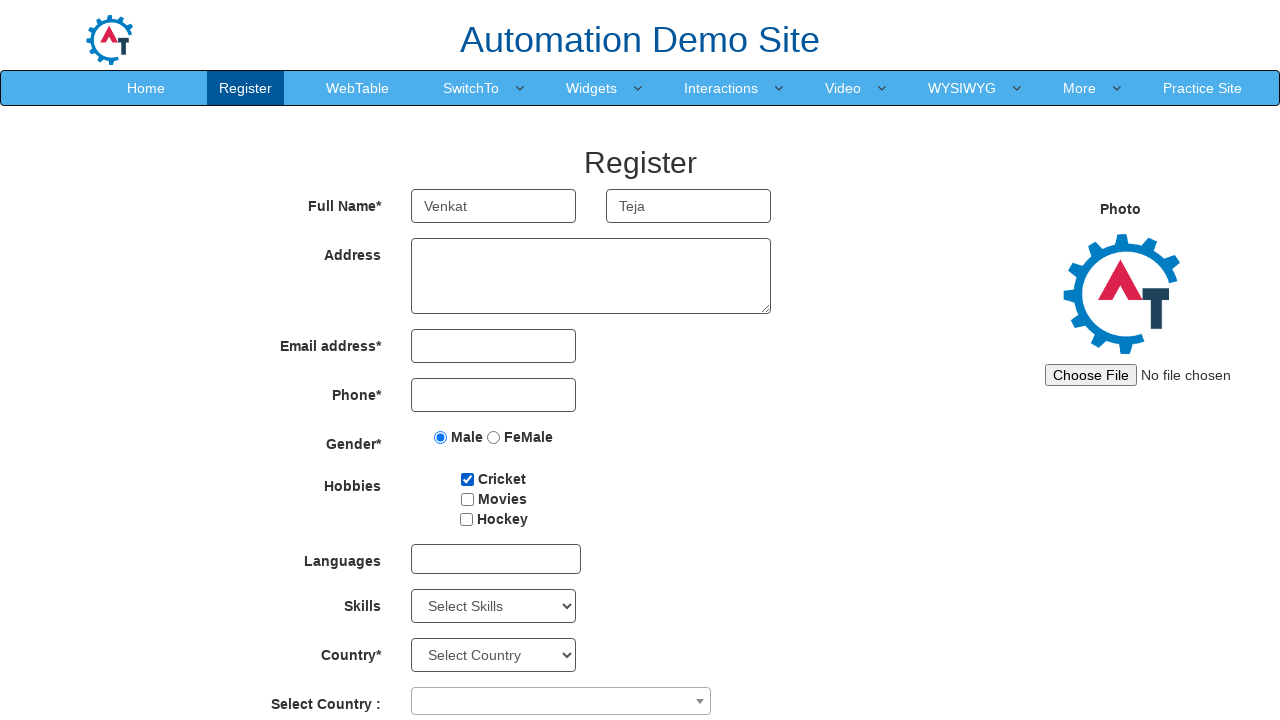

Scrolled down the page by 1000 pixels
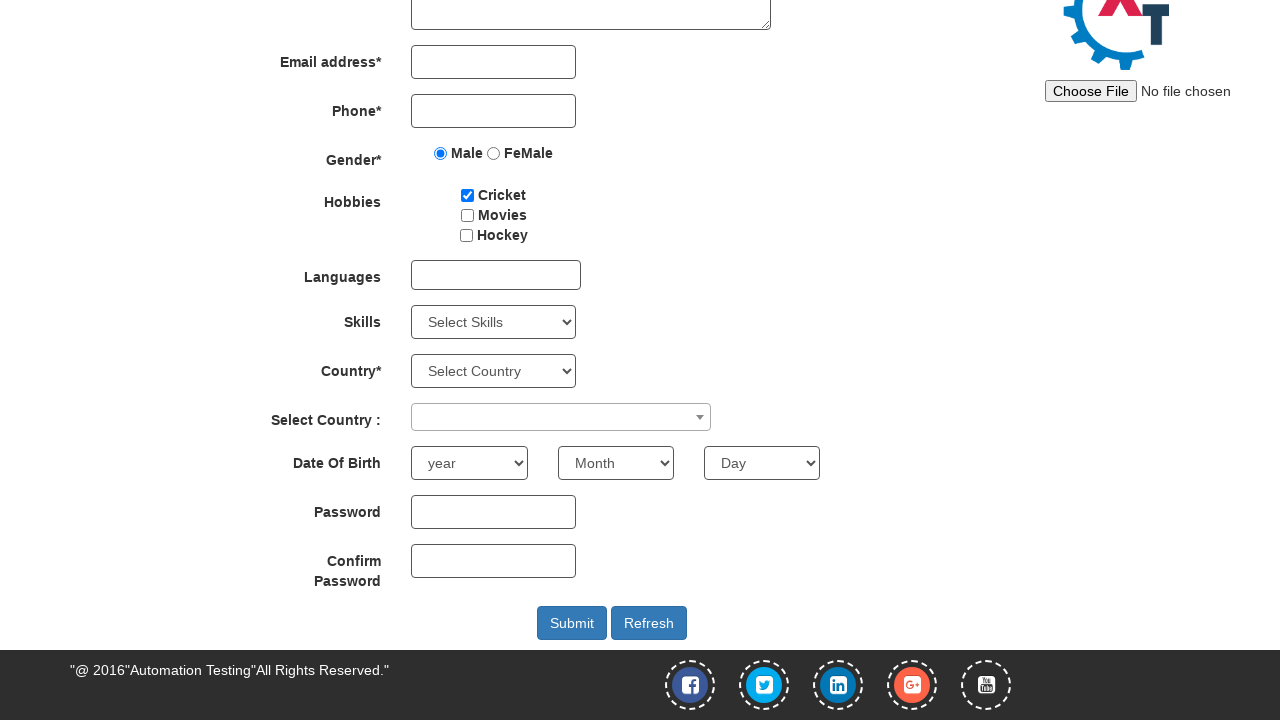

Clicked on multi-select dropdown at (496, 275) on #msdd
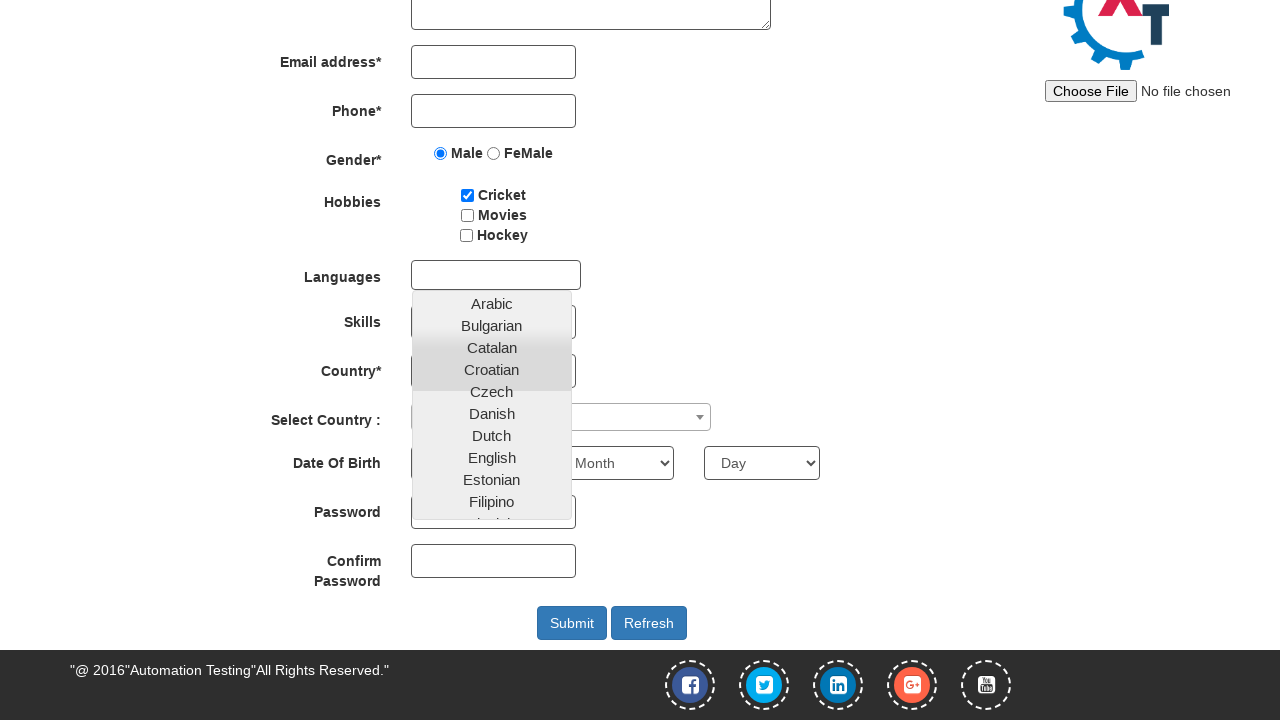

Selected 'Adobe InDesign' from skills dropdown on #Skills
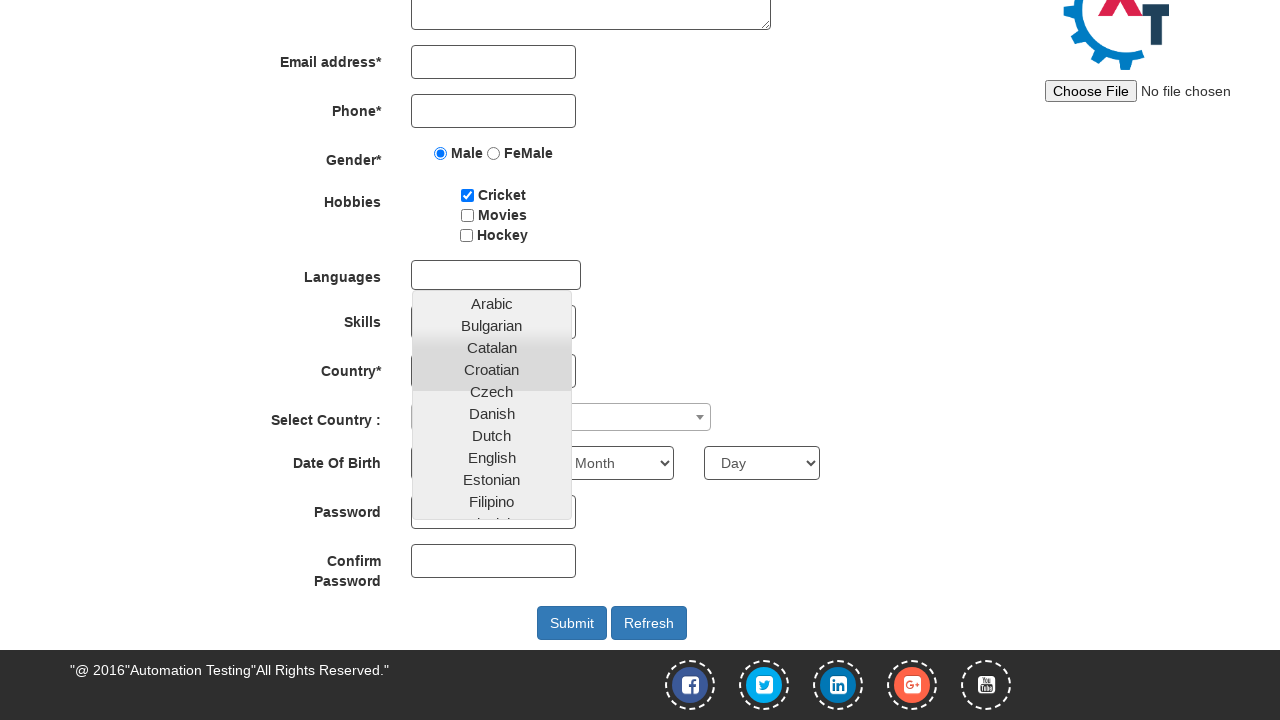

Selected 'Denmark' from country dropdown on #country
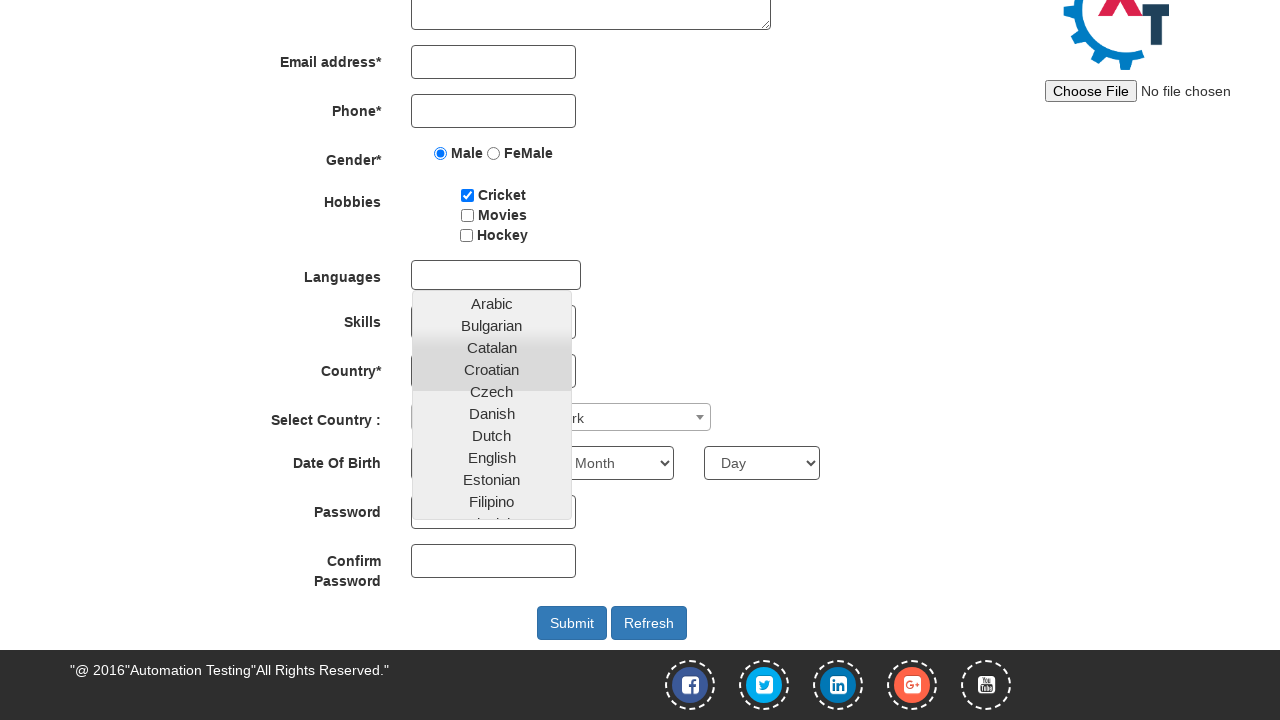

Selected '1990' as birth year on #yearbox
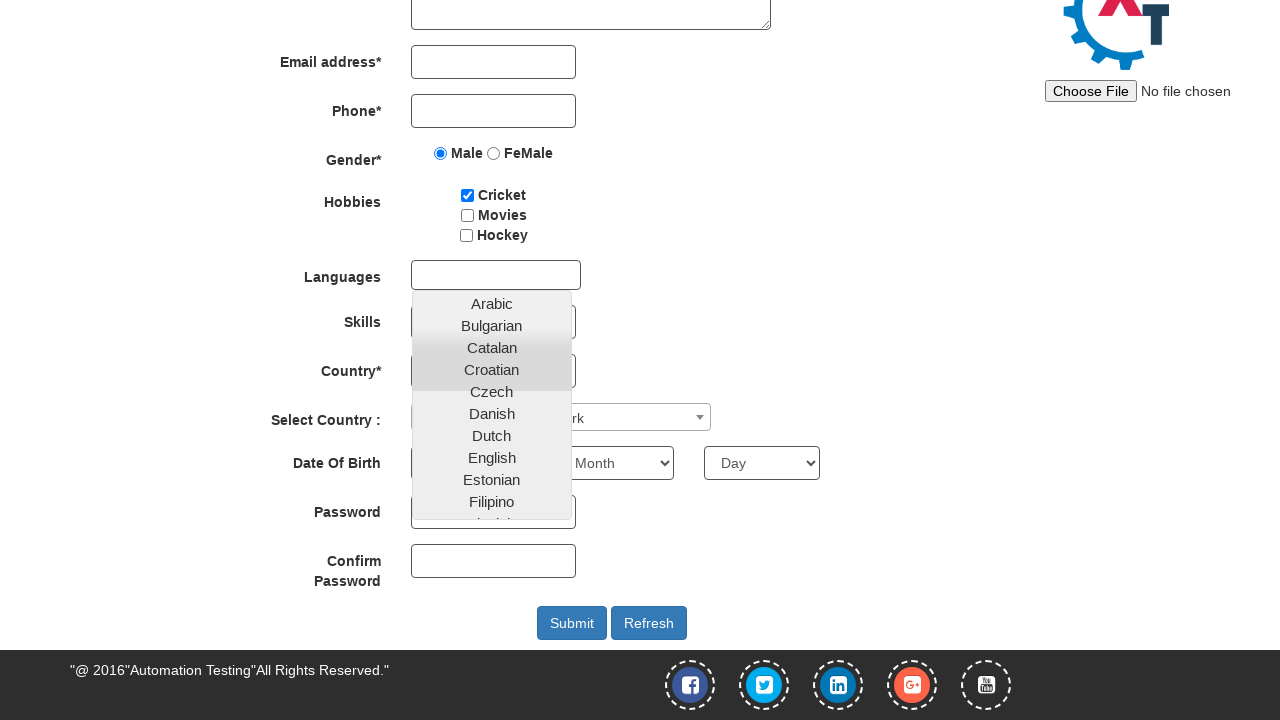

Selected 'March' as birth month on select[placeholder='Month']
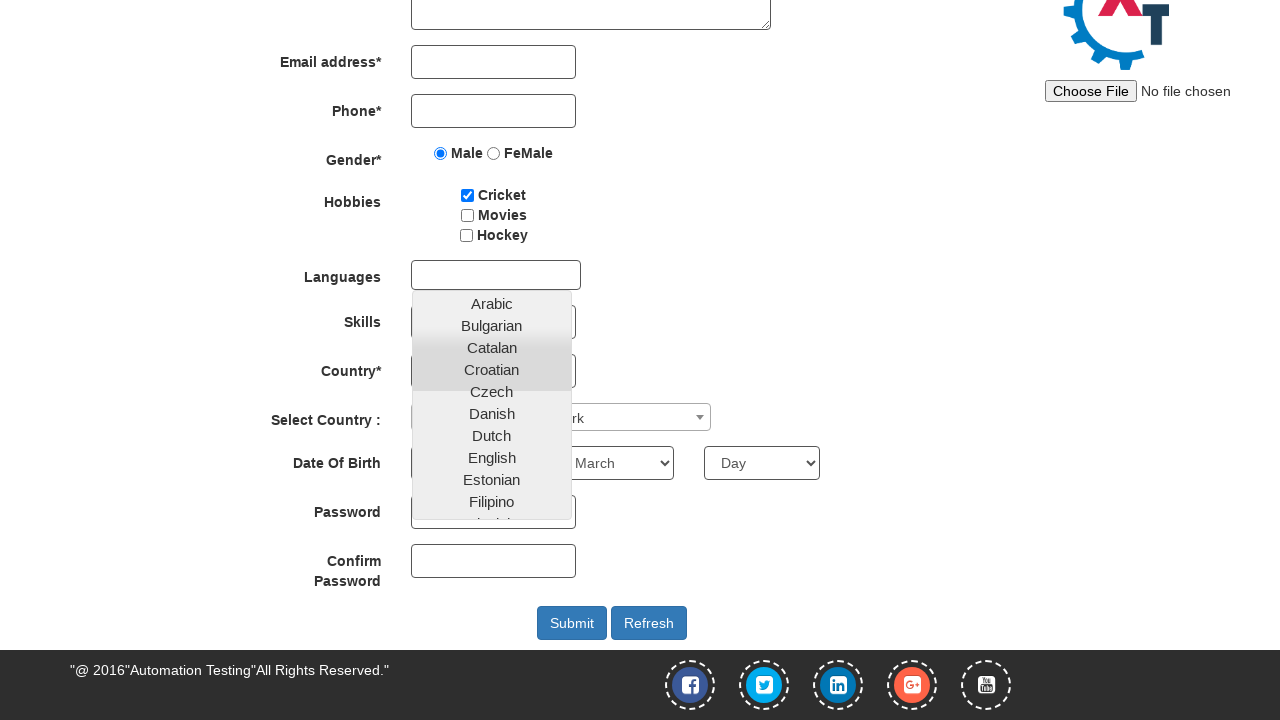

Selected '11' as birth day on #daybox
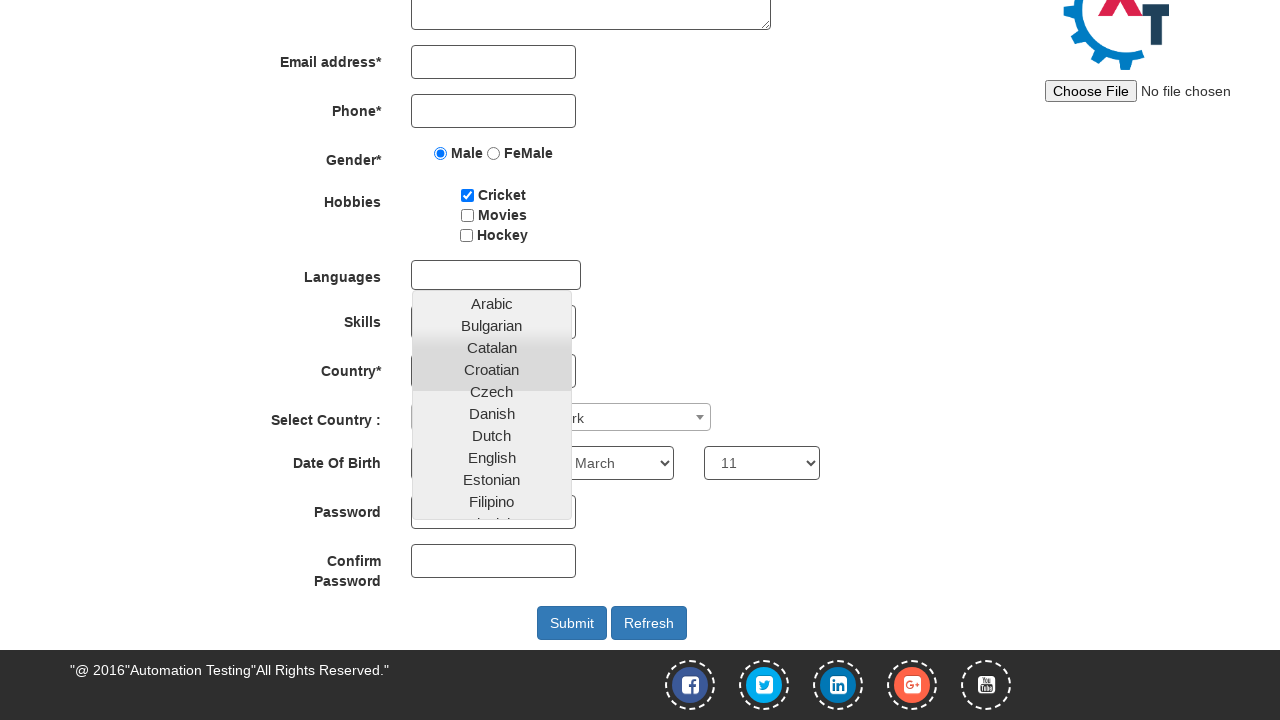

Clicked submit button to submit the registration form at (572, 623) on #submitbtn
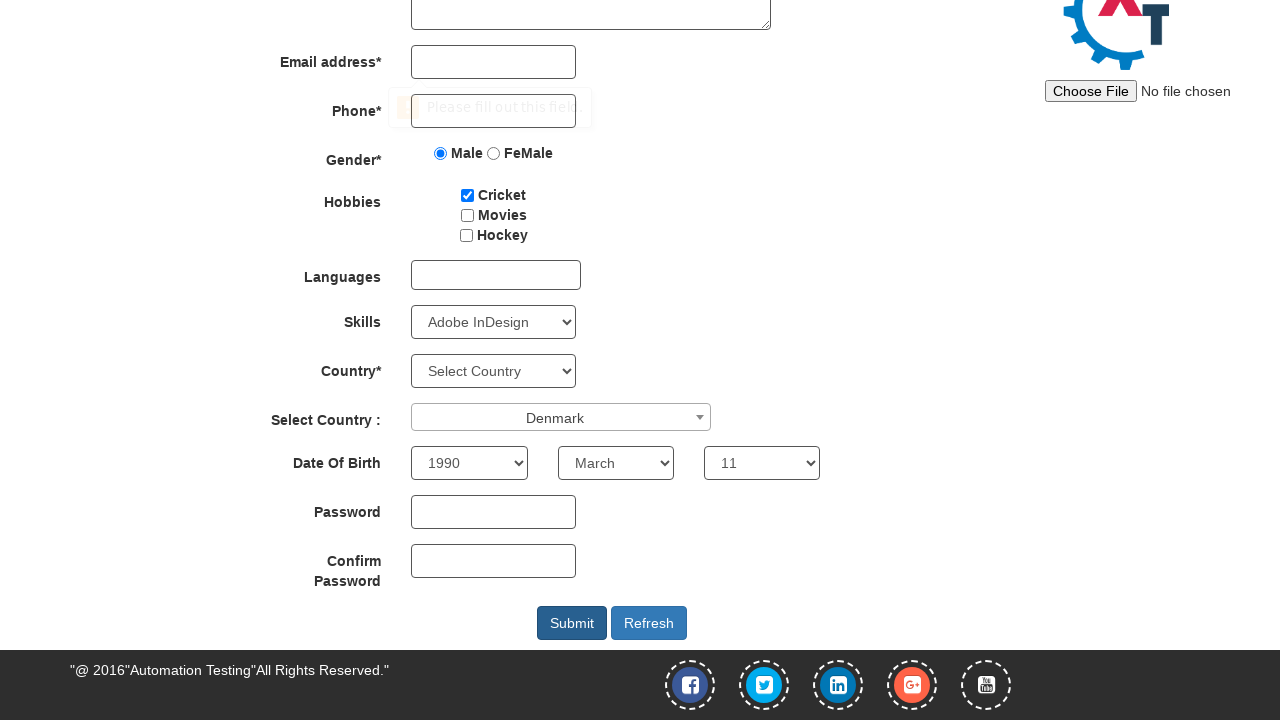

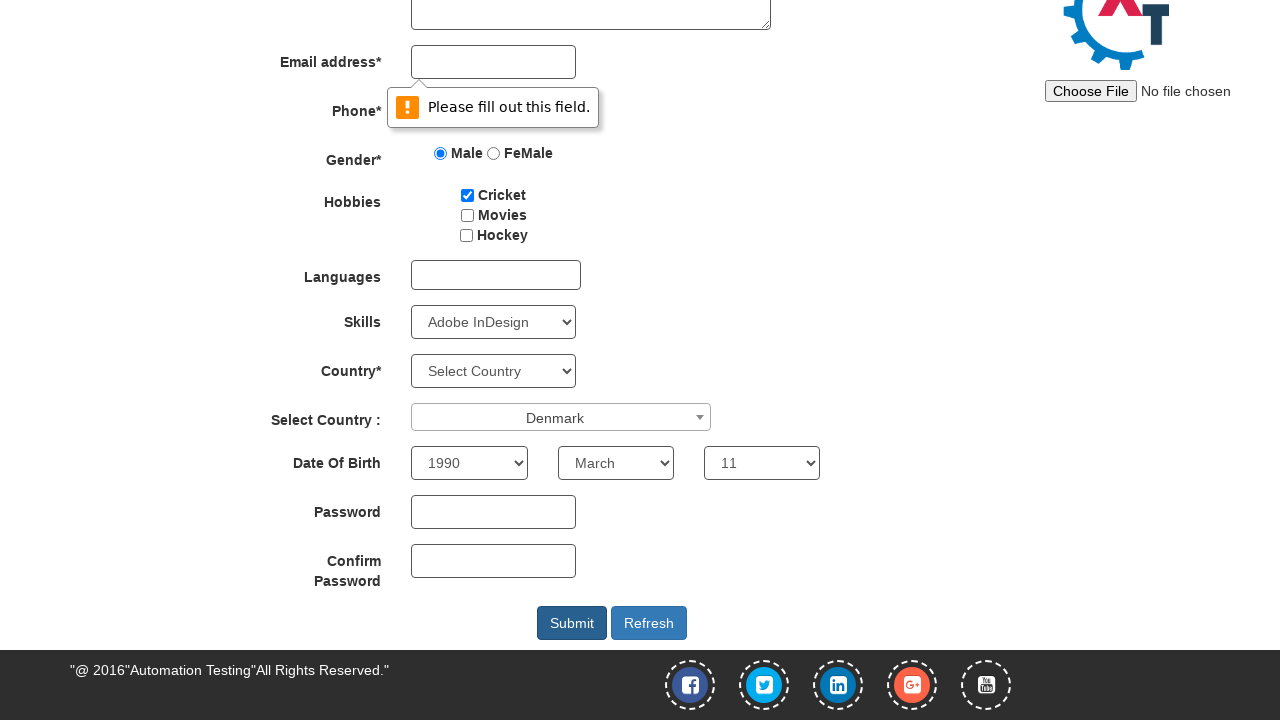